Tests a sample todo application by clicking on two existing list items, adding a new todo item with custom text, and verifying the page functionality.

Starting URL: https://lambdatest.github.io/sample-todo-app/

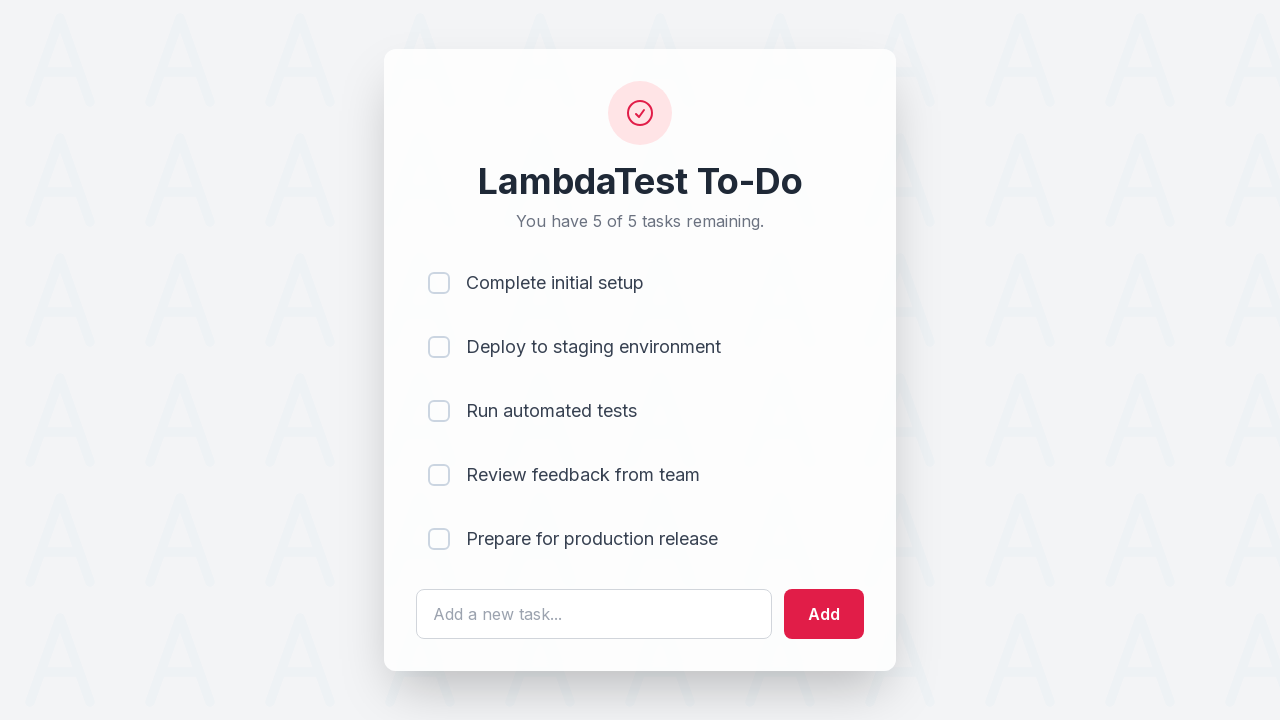

Clicked on first list item at (439, 283) on input[name='li1']
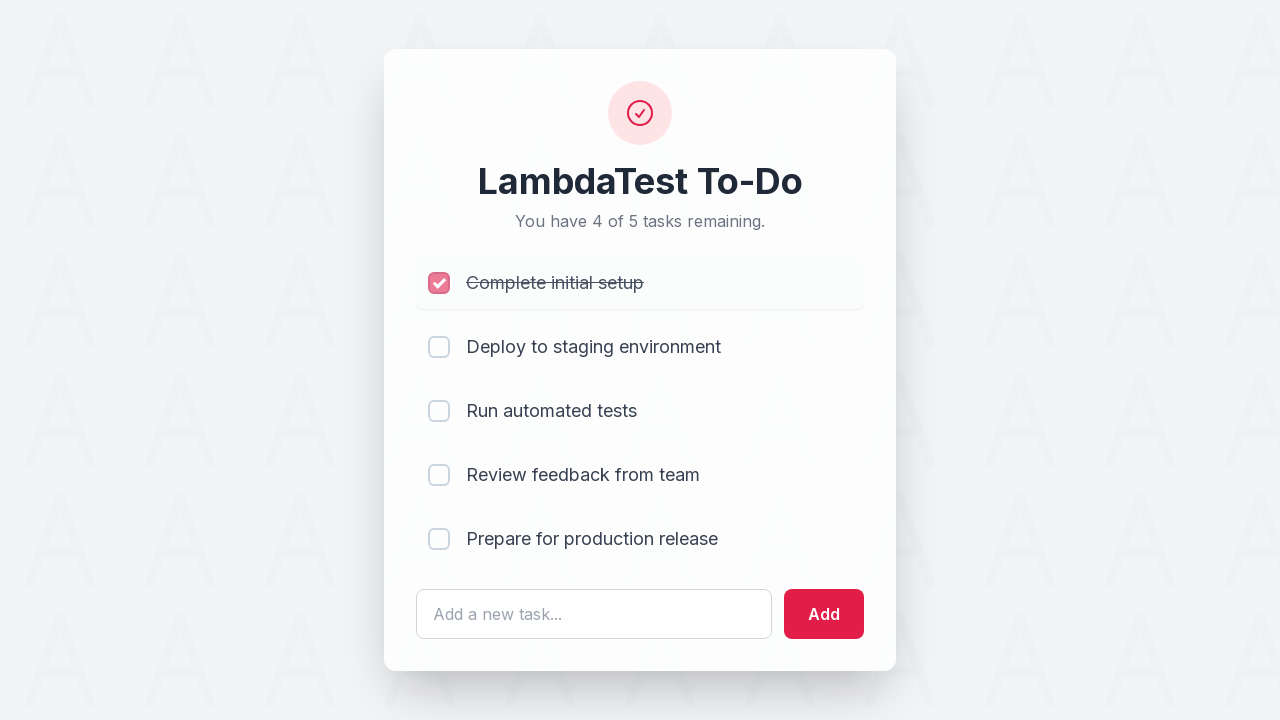

Clicked on second list item at (439, 347) on input[name='li2']
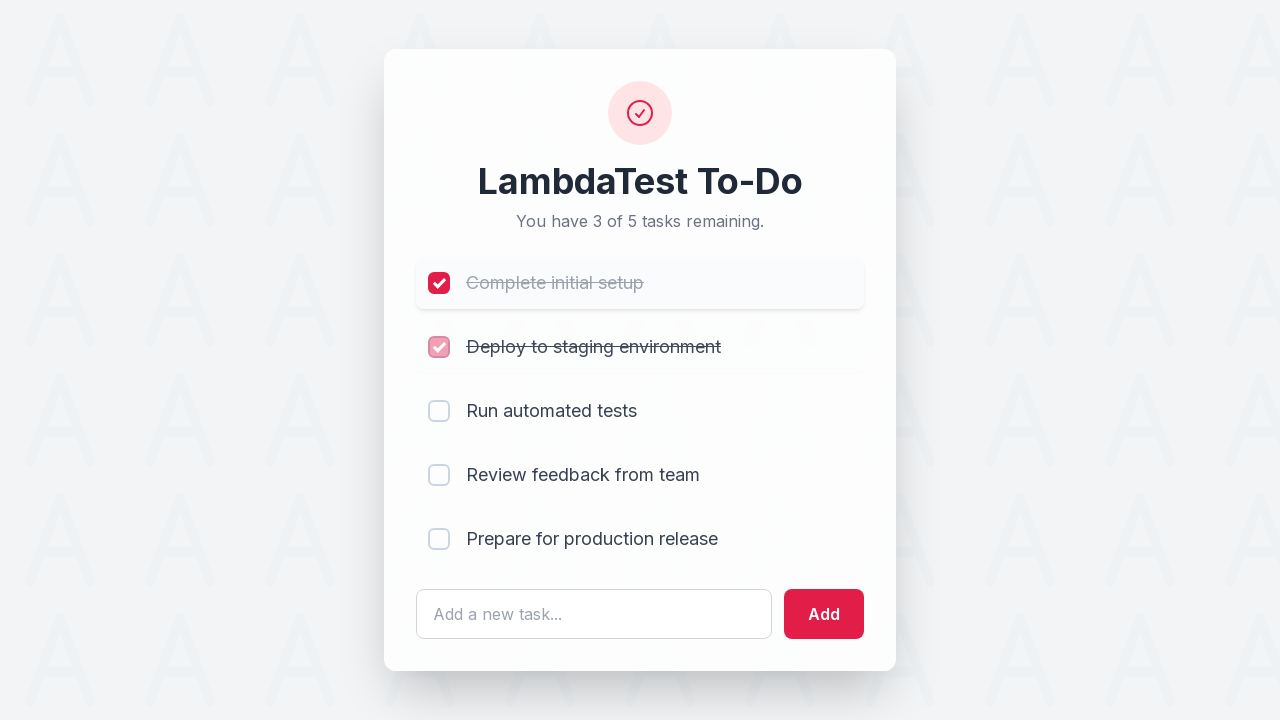

Filled todo input field with 'Item in Selenium PHP Tutorial' on #sampletodotext
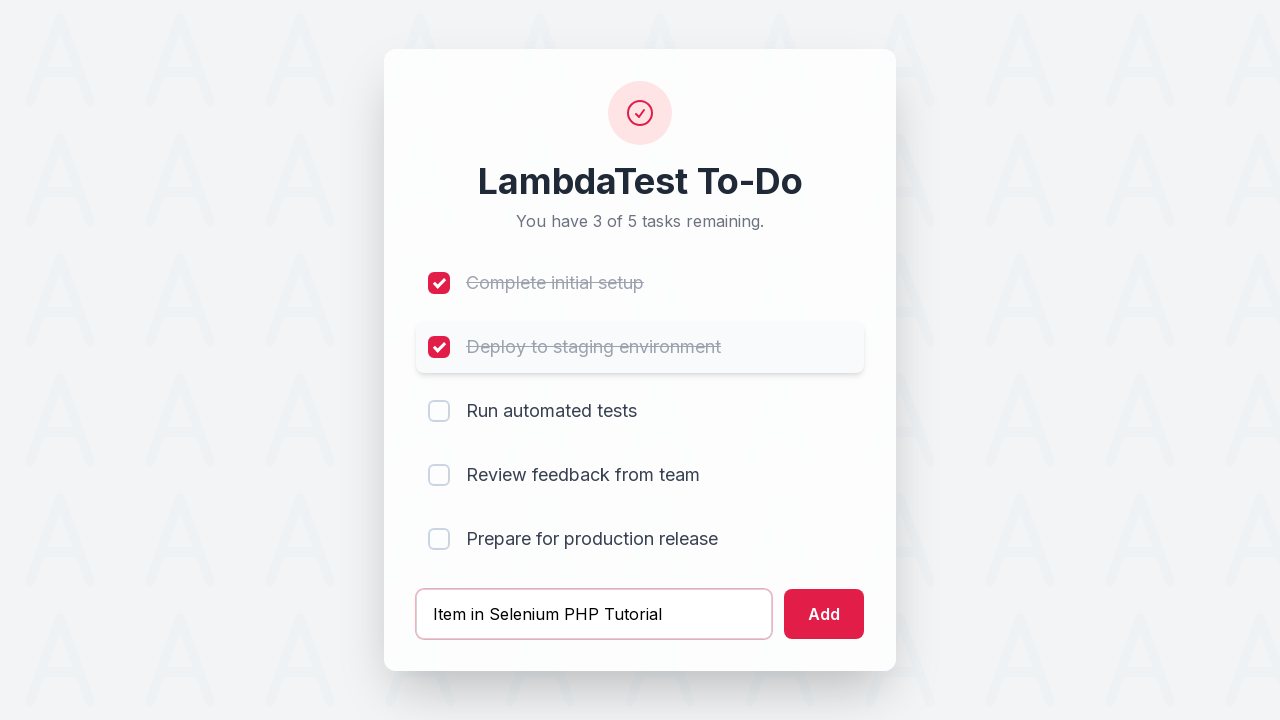

Clicked add button to add new todo item at (824, 614) on #addbutton
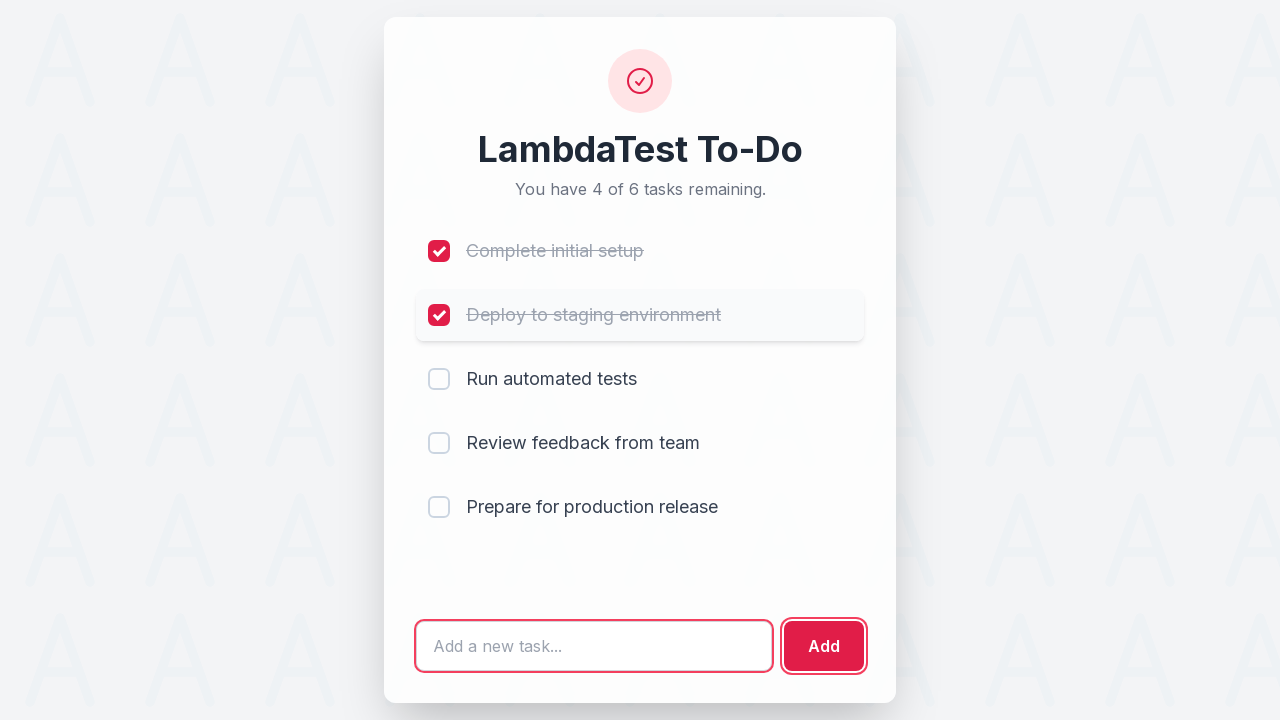

New todo item appeared in the list
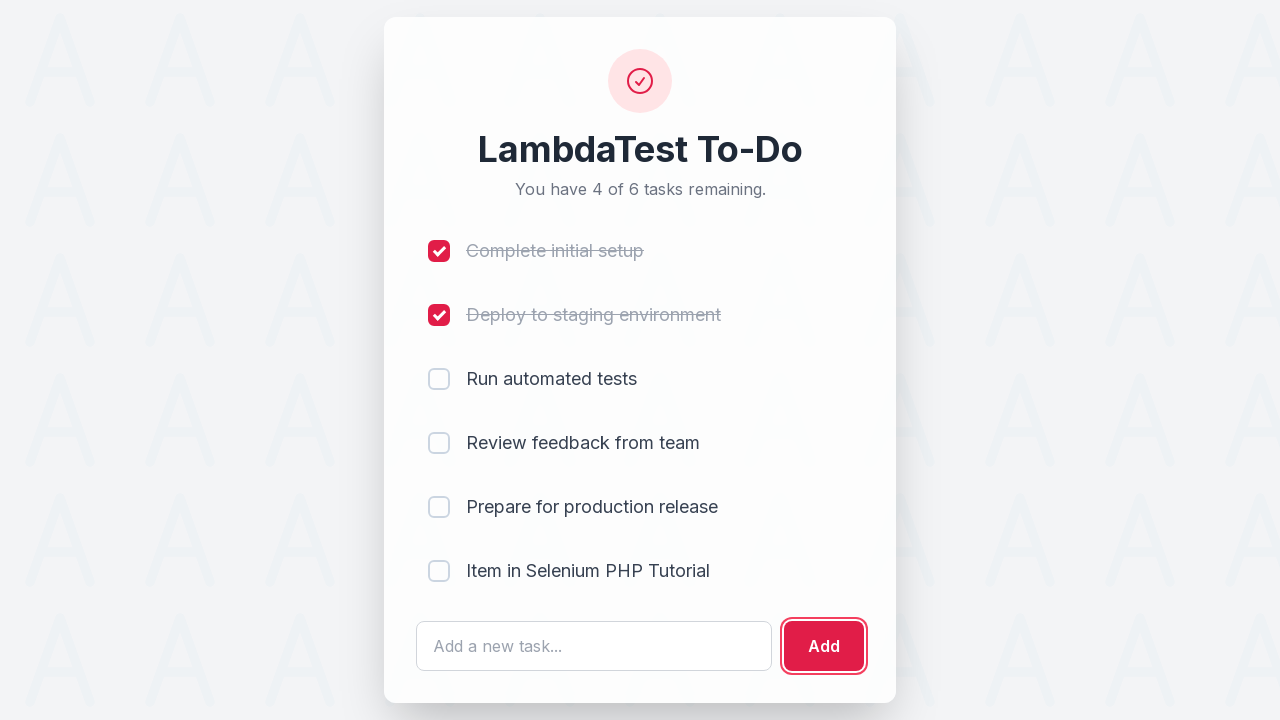

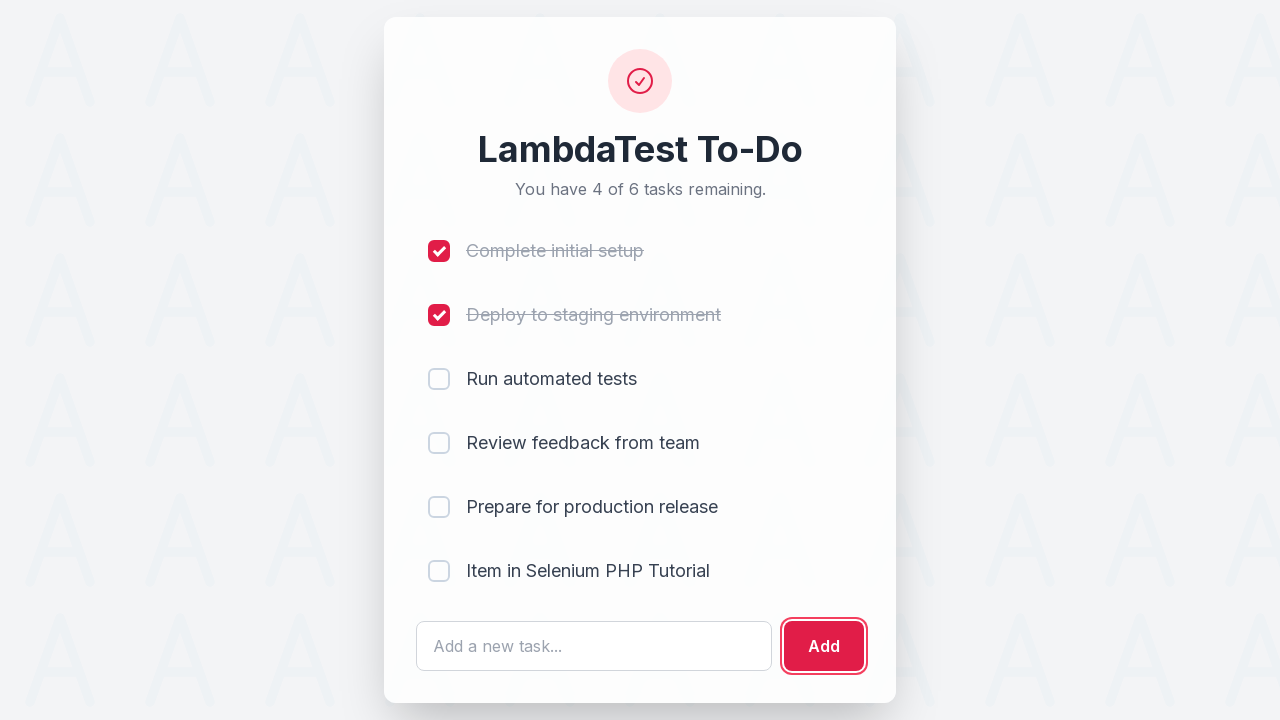